Tests radio button and checkbox interactions on a Selenium practice page by selecting a Python radio button and clicking a Coding checkbox.

Starting URL: http://seleniumpractise.blogspot.com/2016/08/how-to-automate-radio-button-in.html

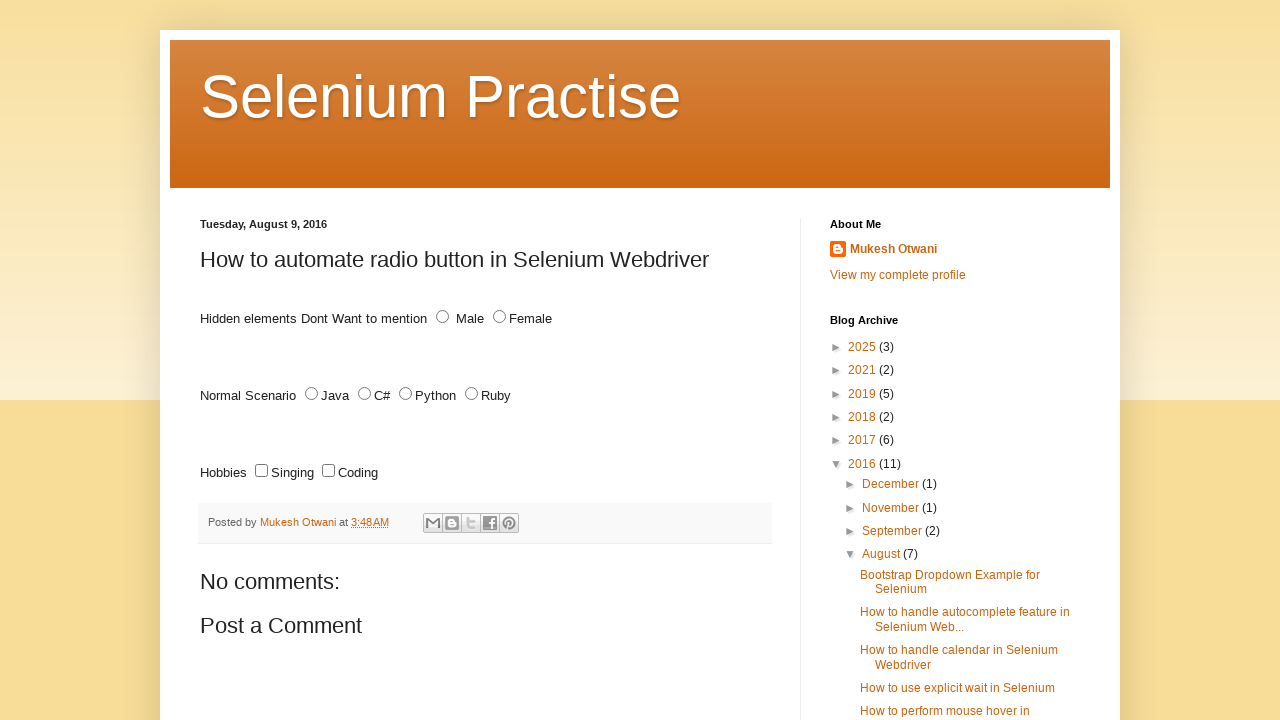

Located all radio buttons with name='lang' and type='radio'
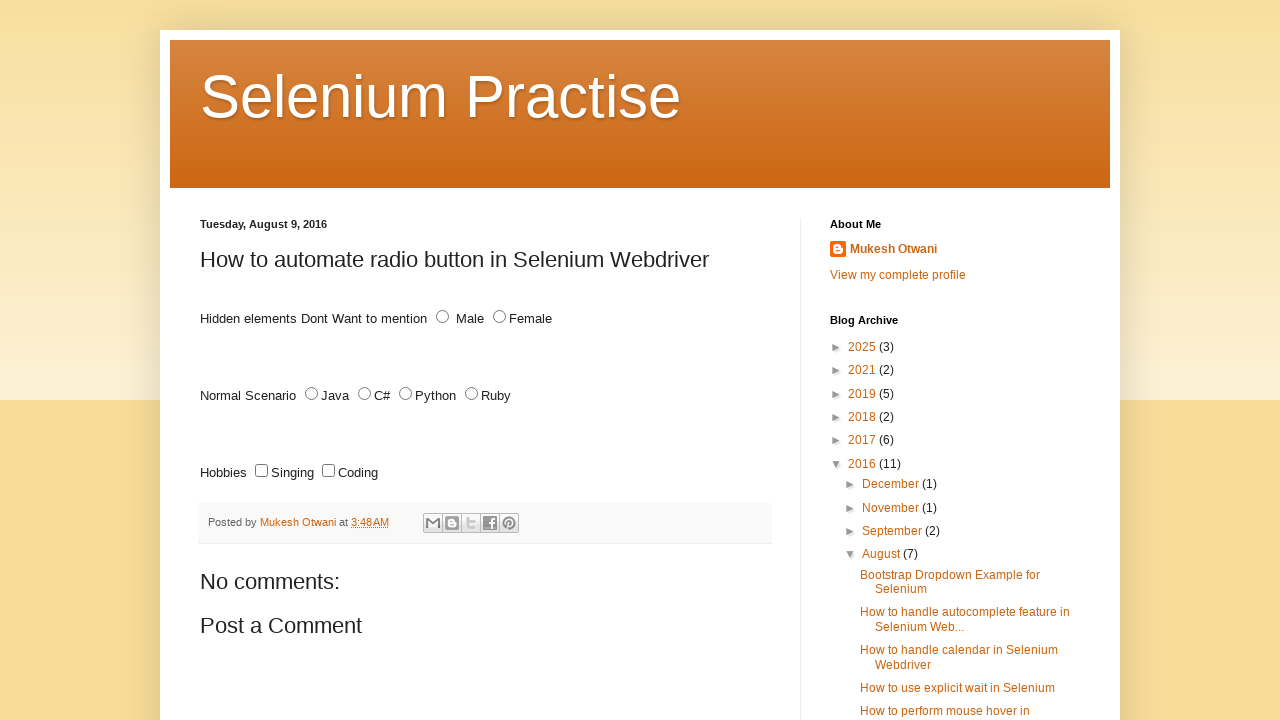

Selected Python radio button at (406, 394) on xpath=//input[(@name='lang') and (@type='radio')] >> nth=2
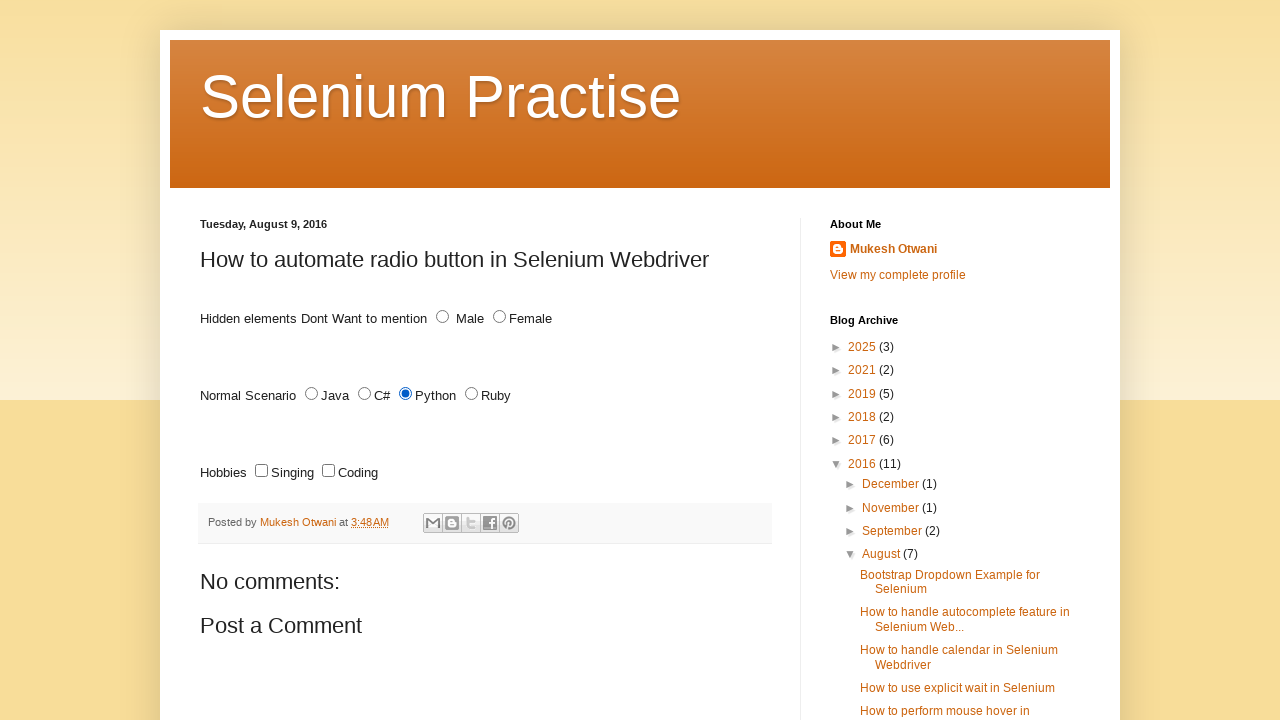

Located all checkboxes with name='lang' and type='checkbox'
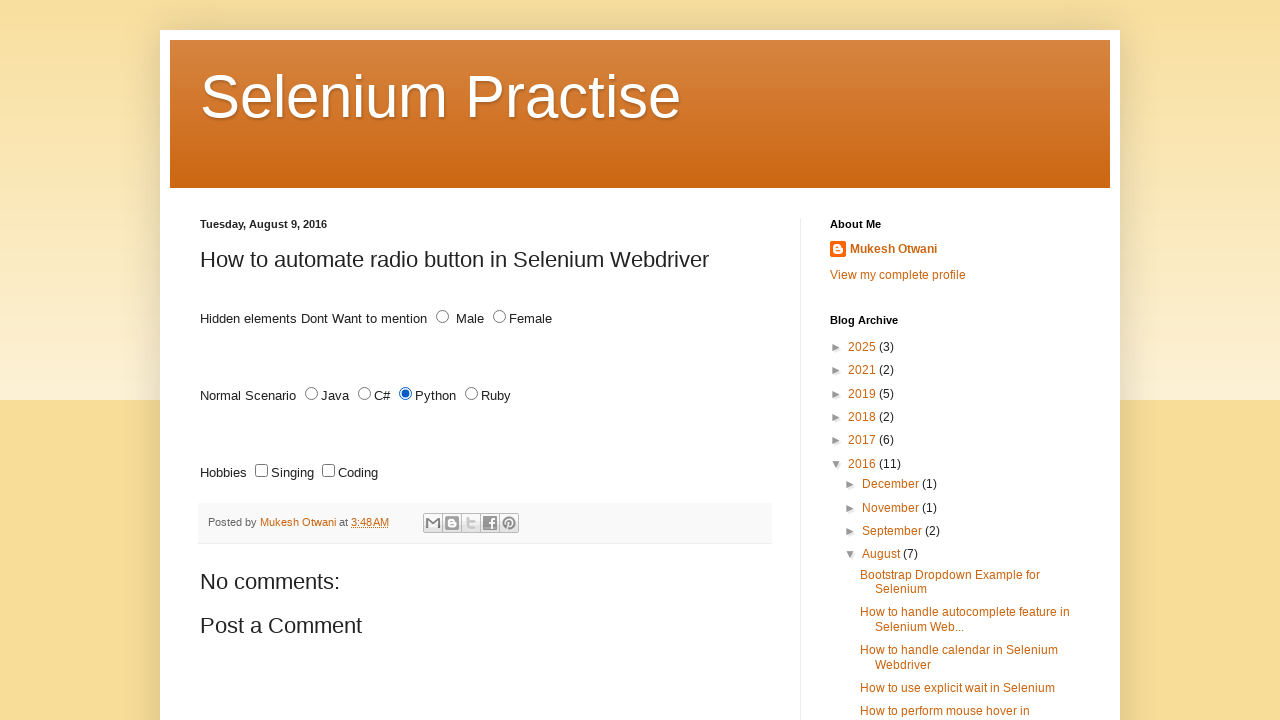

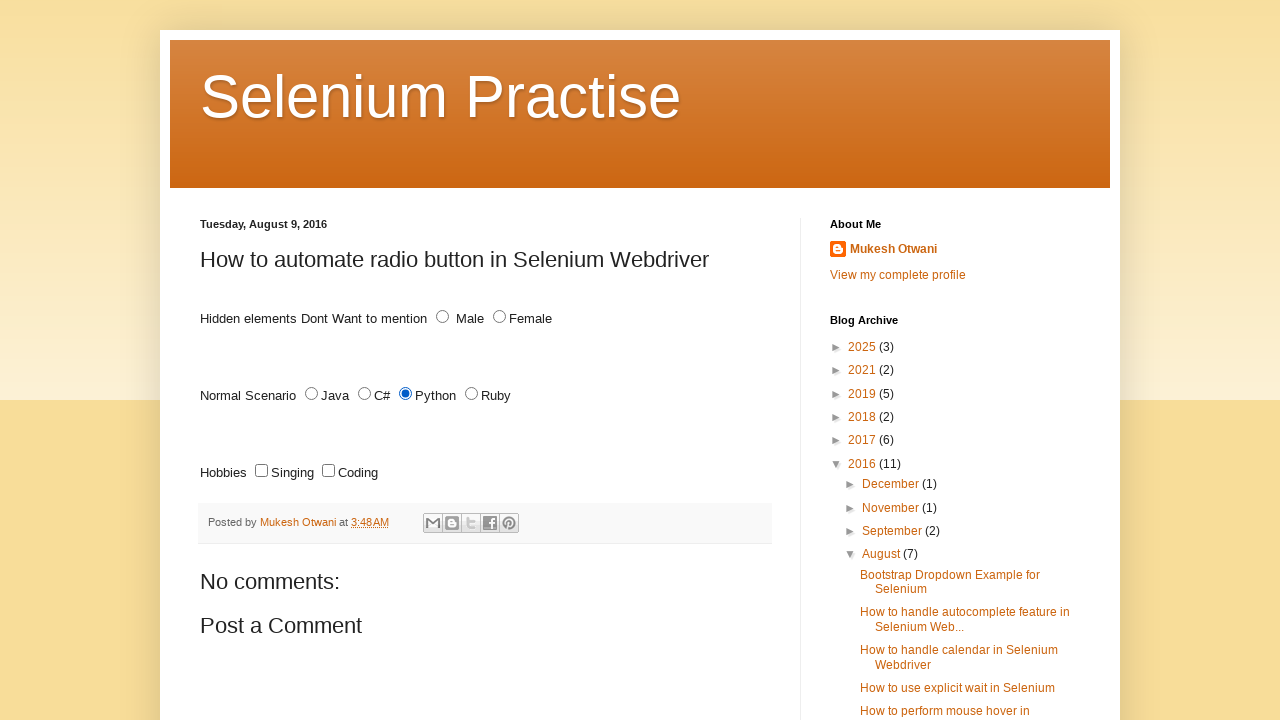